Tests browser session storage functionality by reading, adding, and removing items from sessionStorage, then verifies session isolation in a new tab

Starting URL: https://www.dns-shop.ru

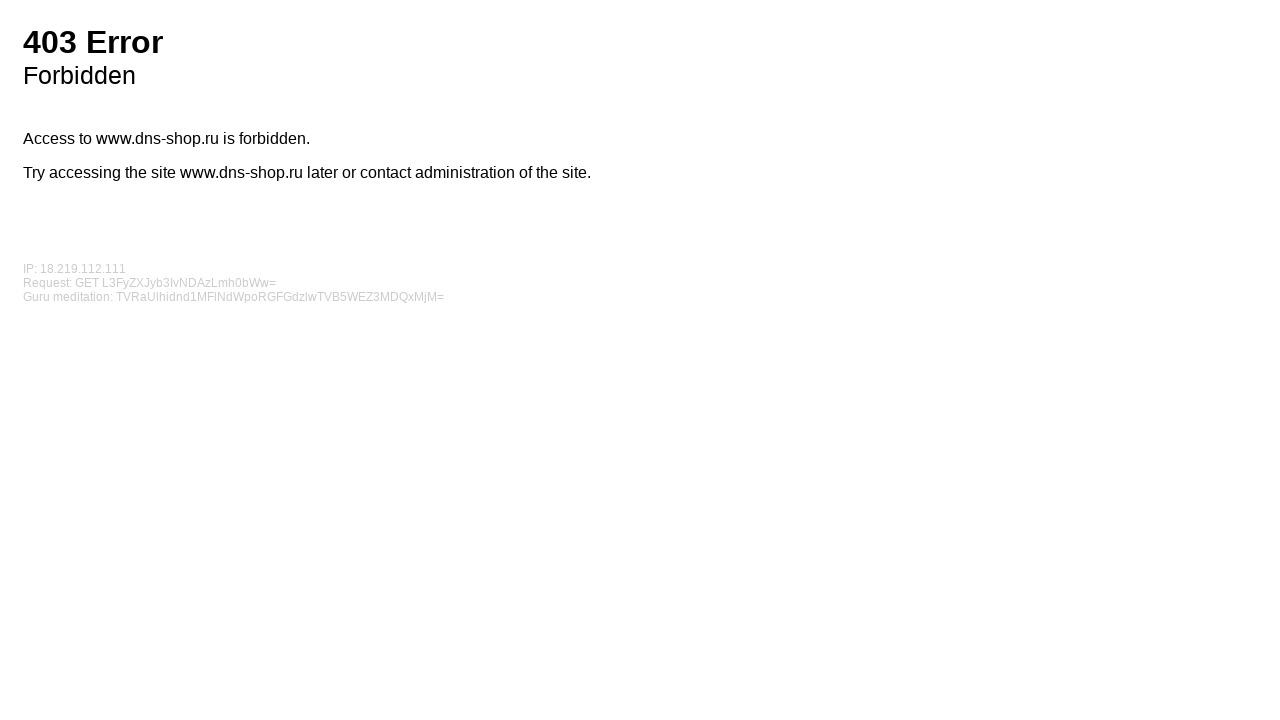

Read all existing items from sessionStorage
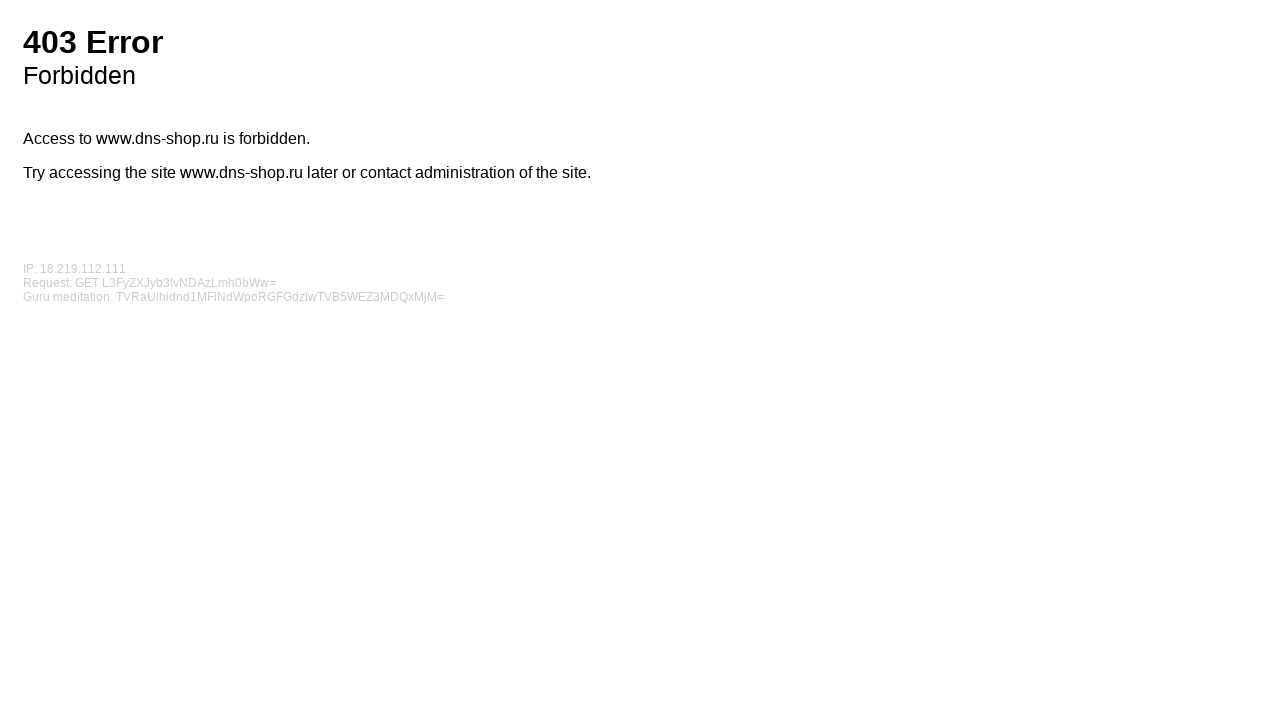

Added 'item1' with value 'item1' to sessionStorage
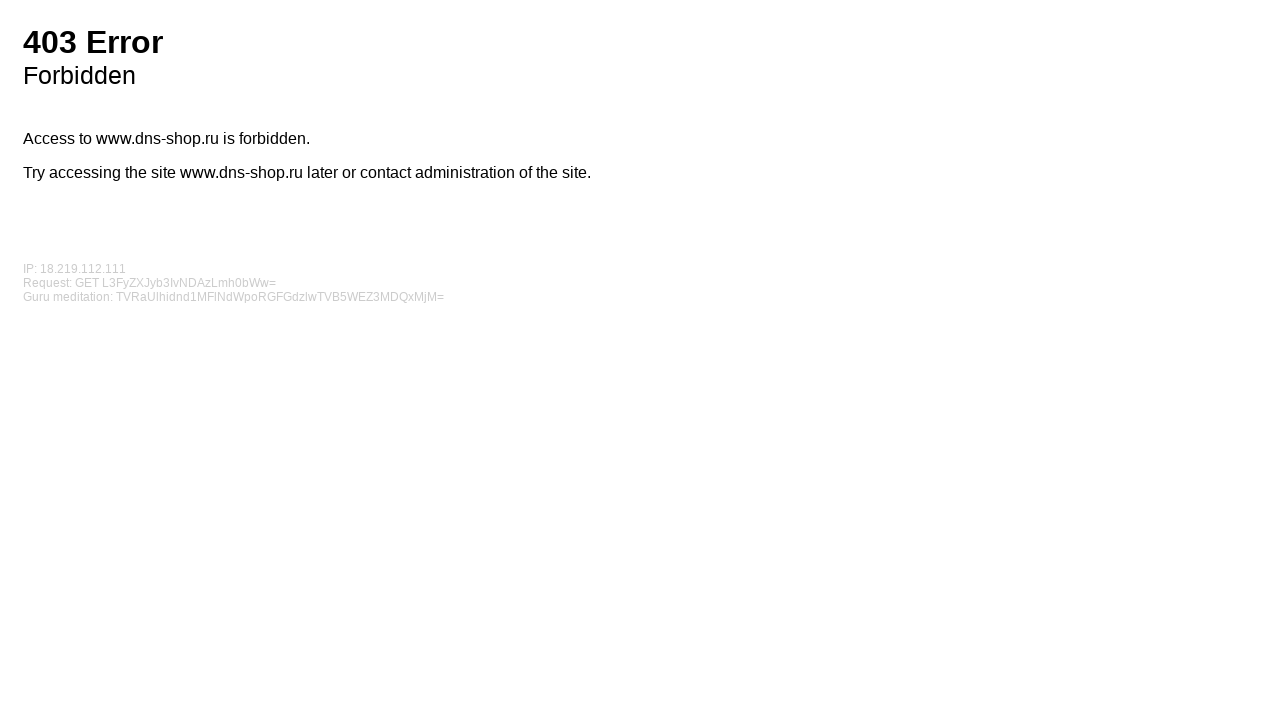

Verified that 'item1' was successfully added to sessionStorage
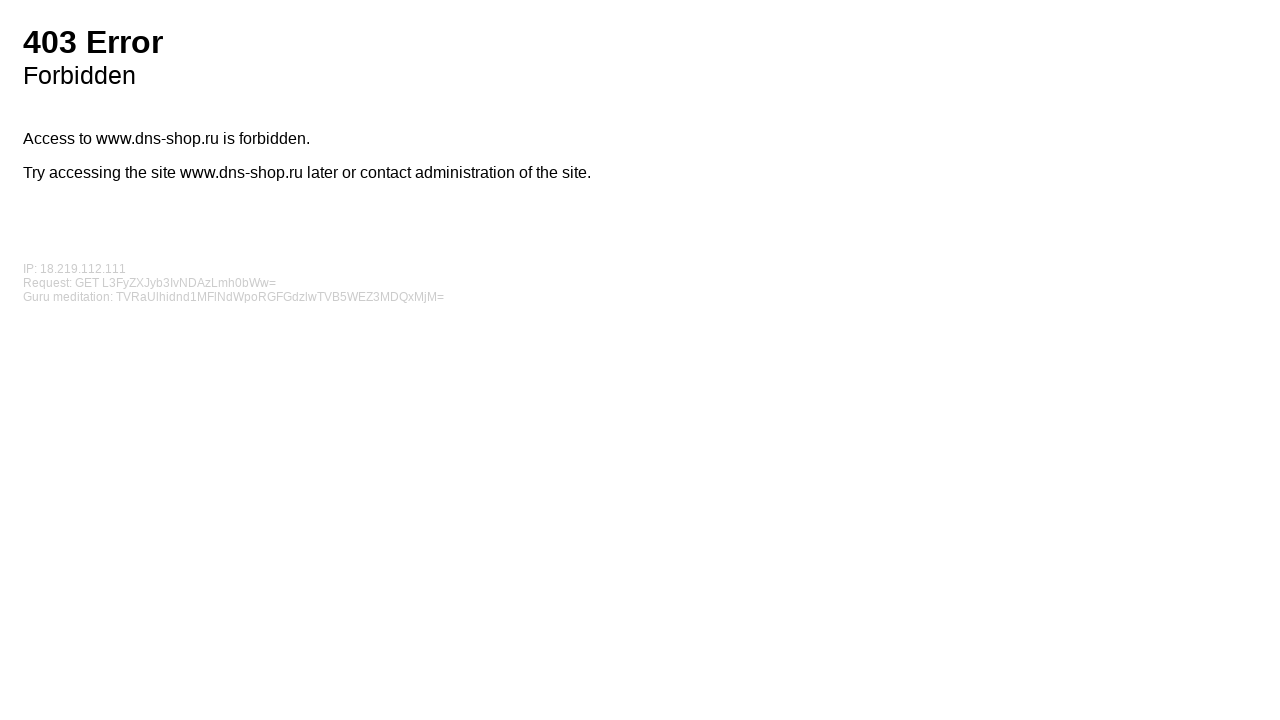

Removed 'item1' from sessionStorage
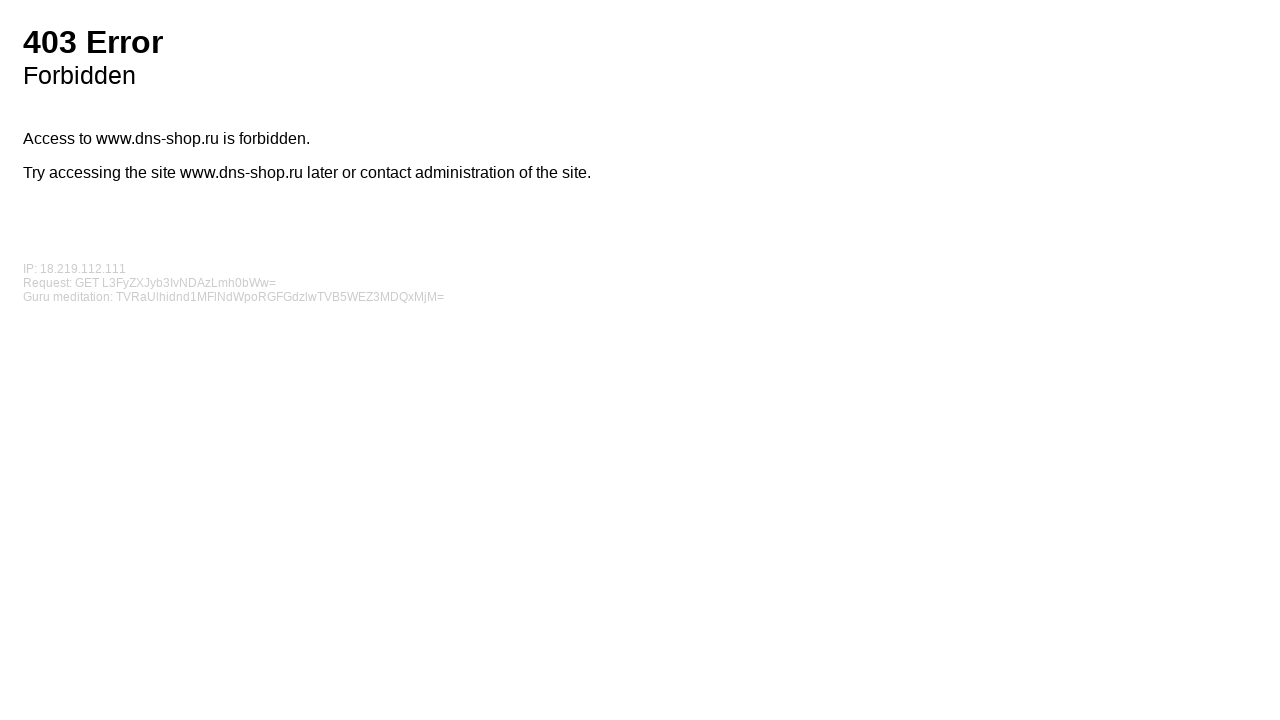

Verified that 'item1' was successfully removed from sessionStorage
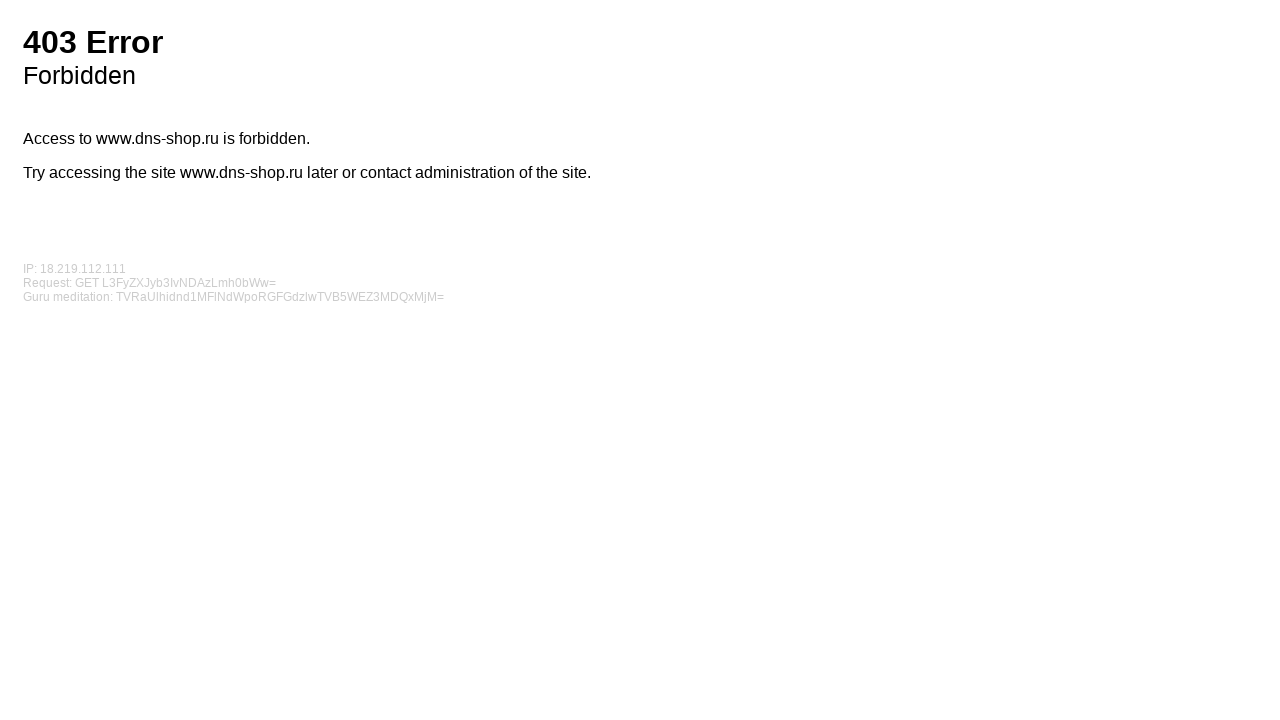

Opened a new tab to test session isolation
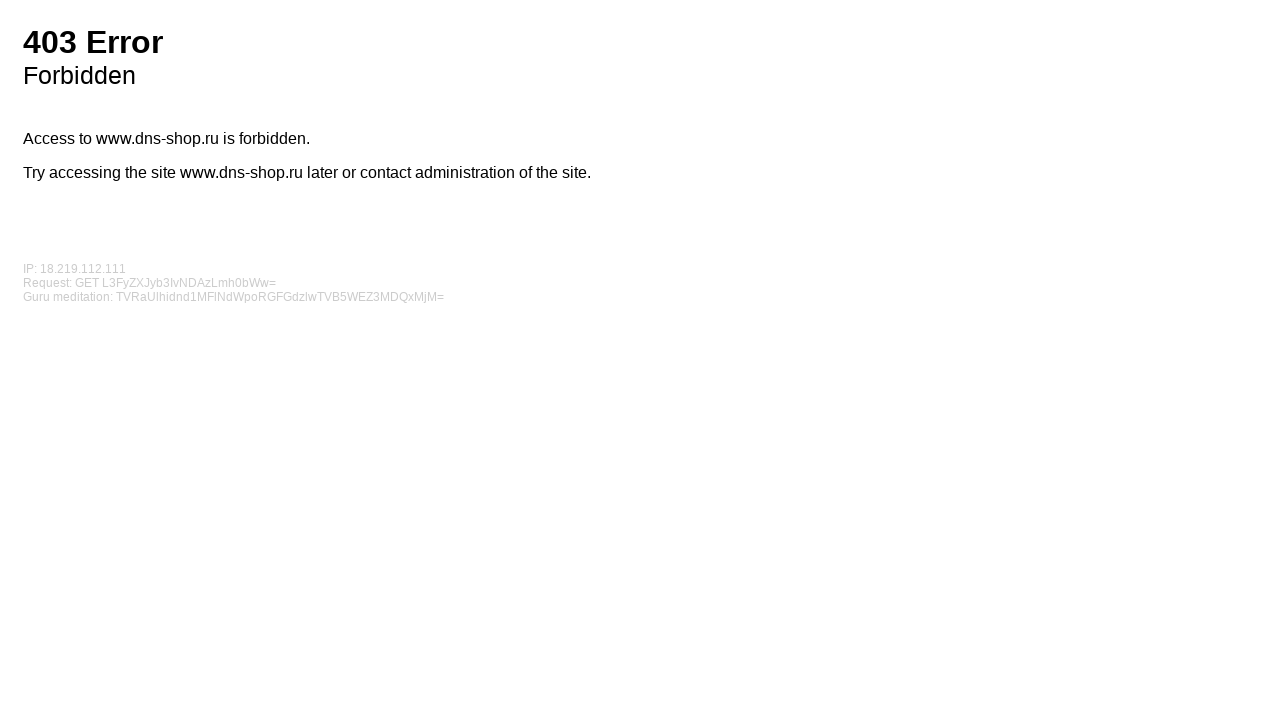

Navigated new tab to https://www.dns-shop.ru
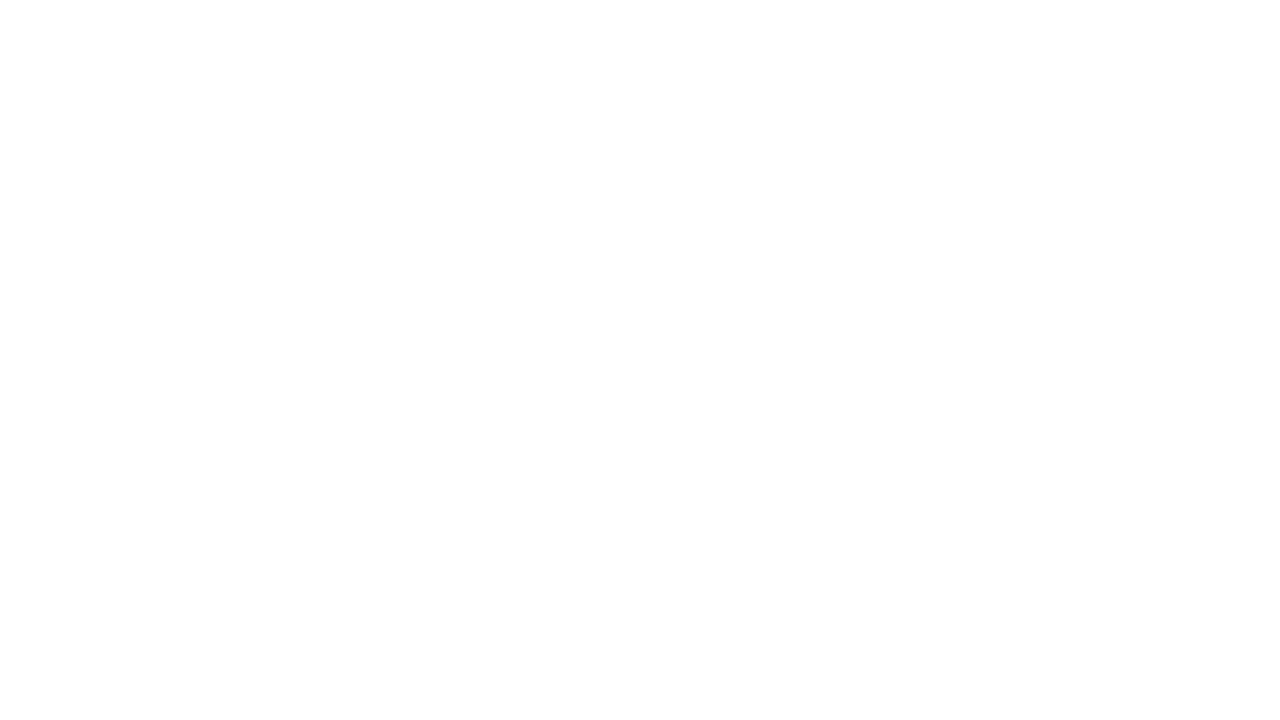

Read sessionStorage from new tab to verify session isolation
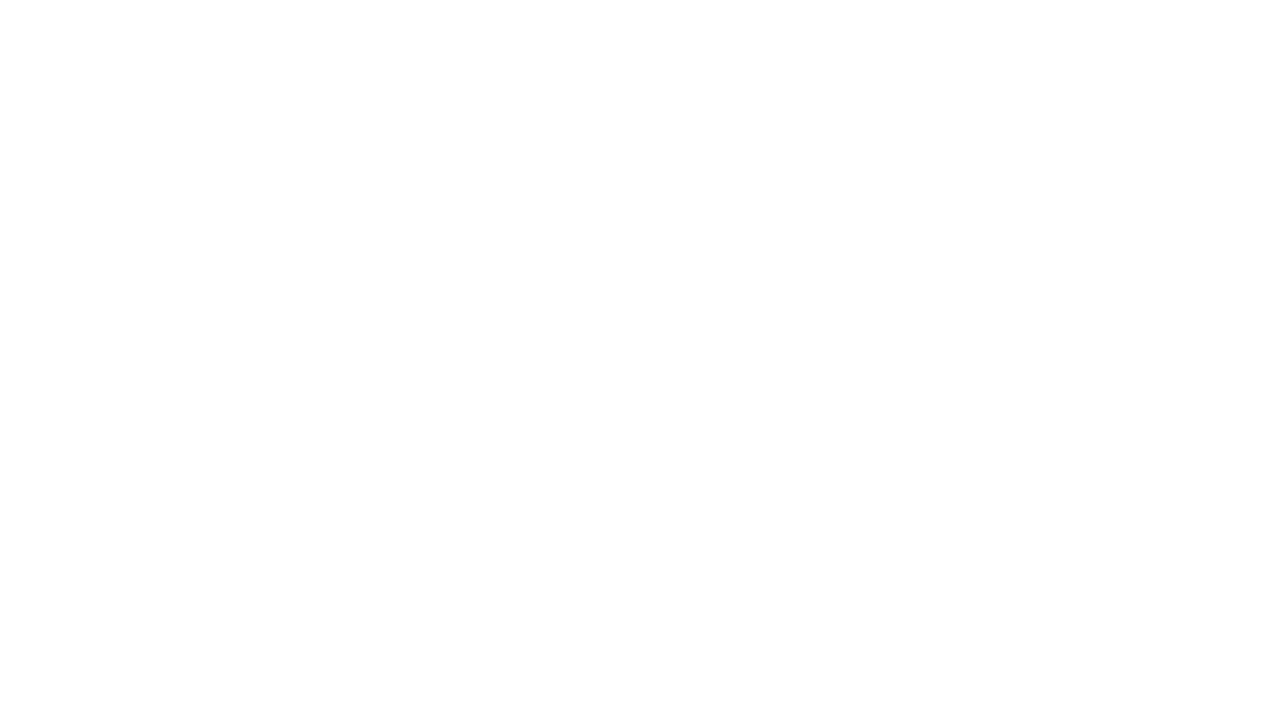

Closed new tab after verifying session storage isolation
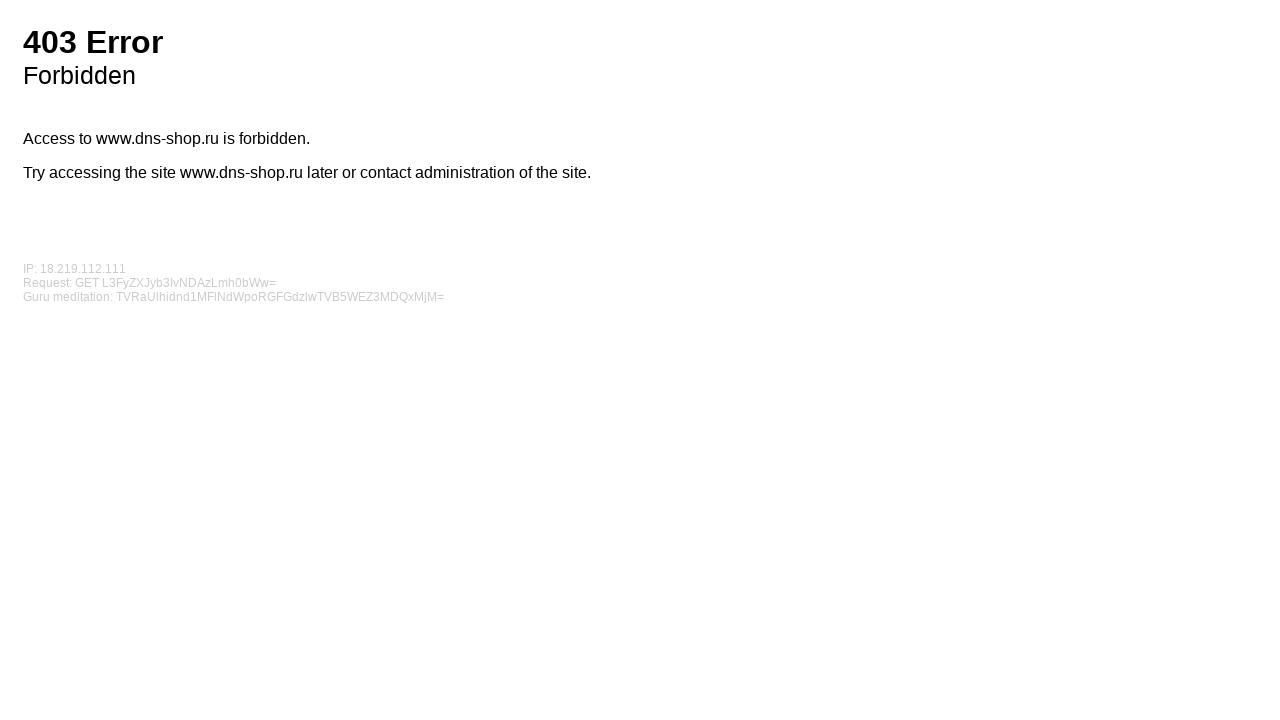

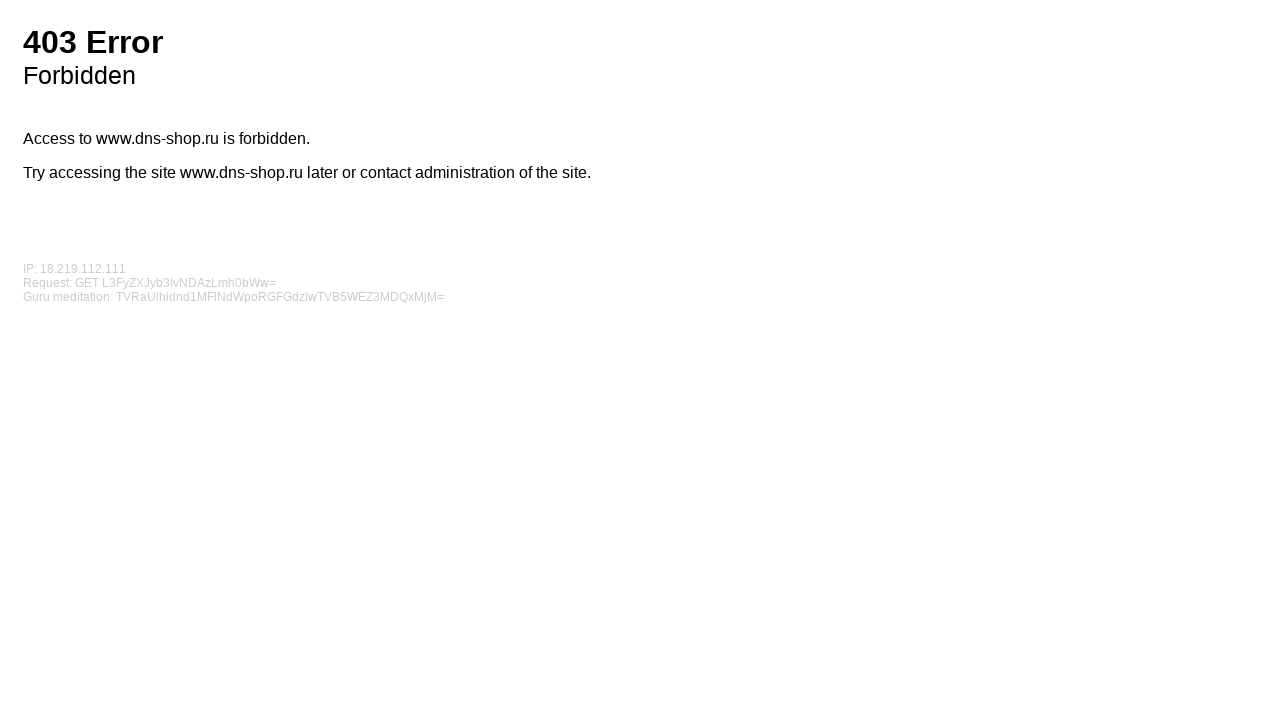